Tests horizontal slider functionality by dragging the slider element

Starting URL: http://the-internet.herokuapp.com/

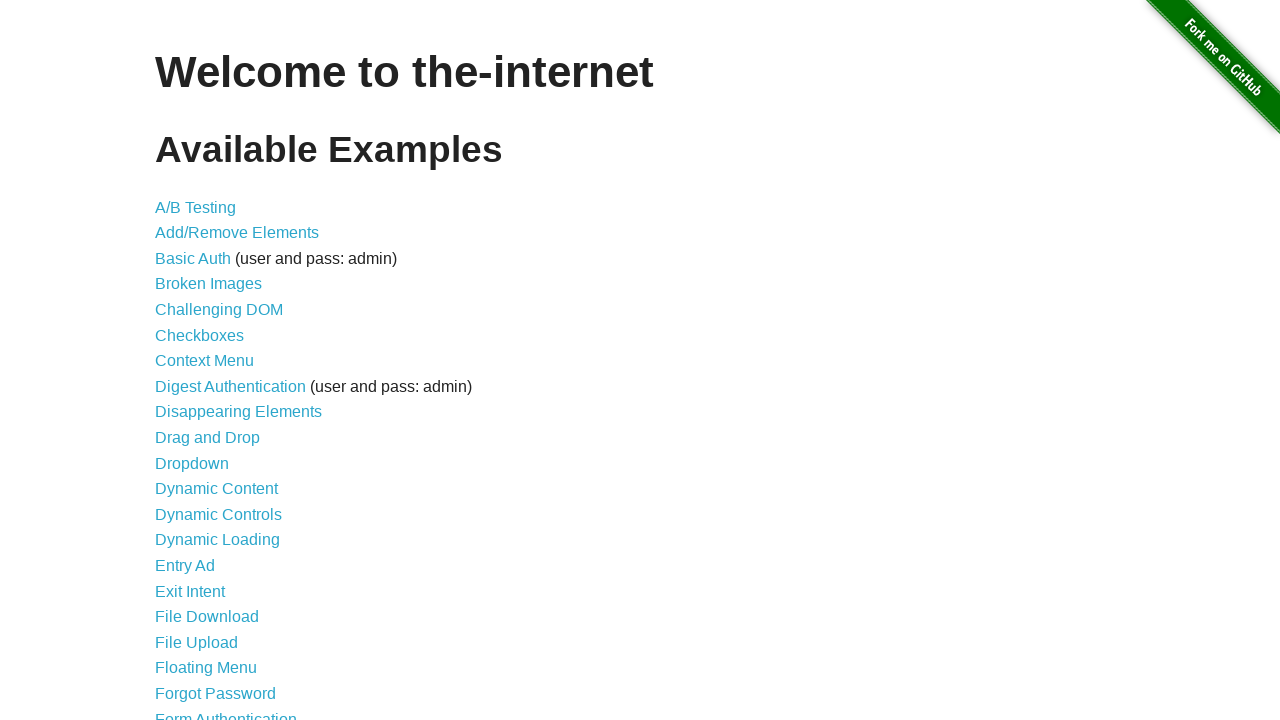

Clicked on Horizontal Slider link at (214, 361) on xpath=//a[contains(normalize-space(),'Horizontal Slider')]
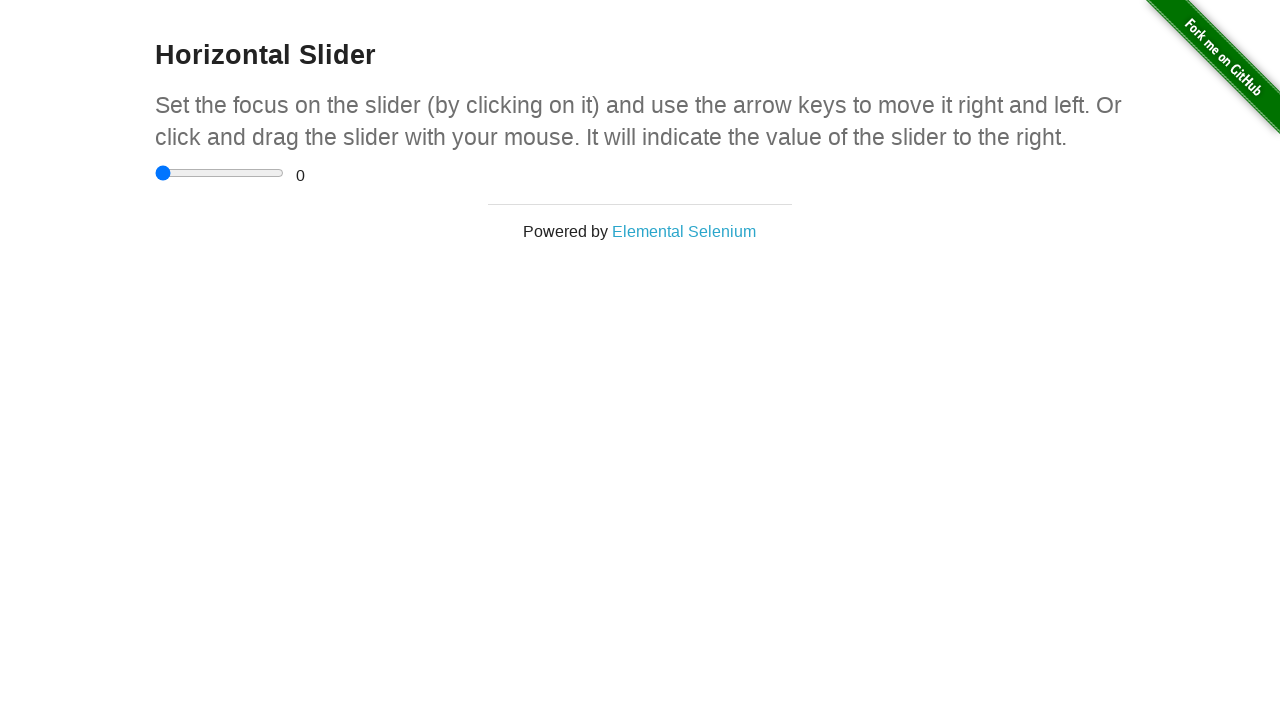

Located the horizontal slider element
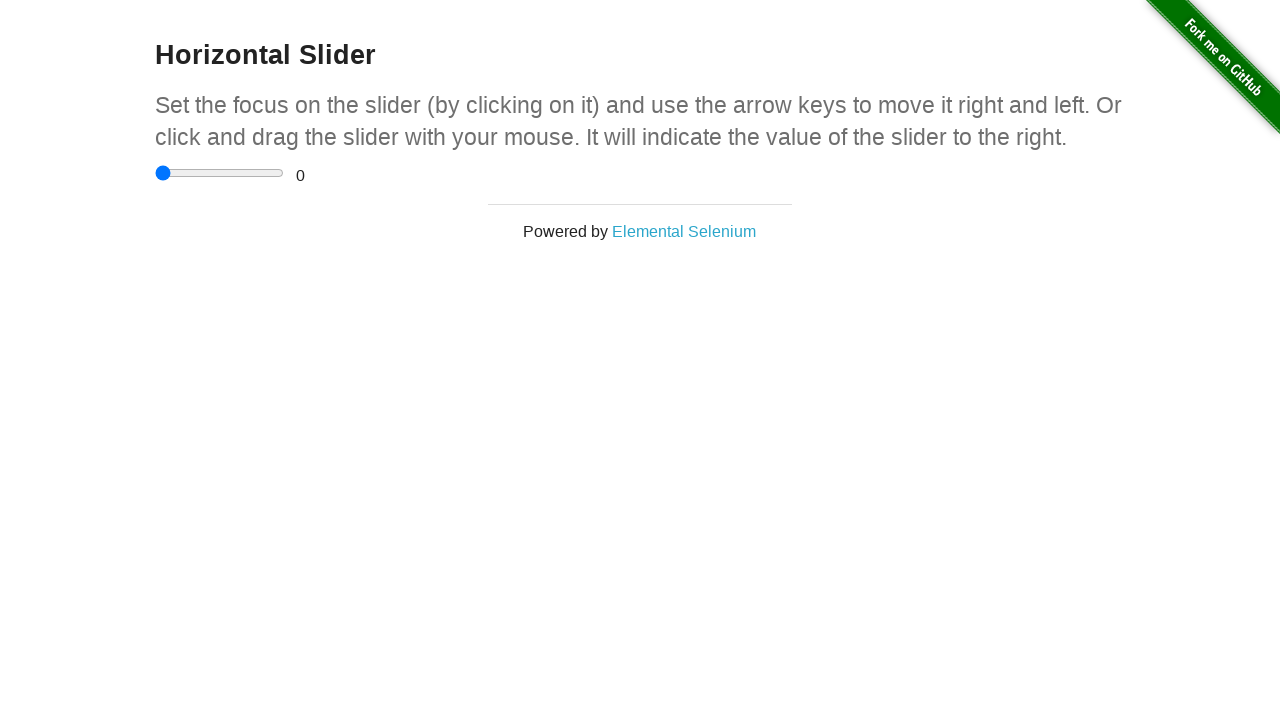

Dragged the slider 100 pixels to the right at (255, 165)
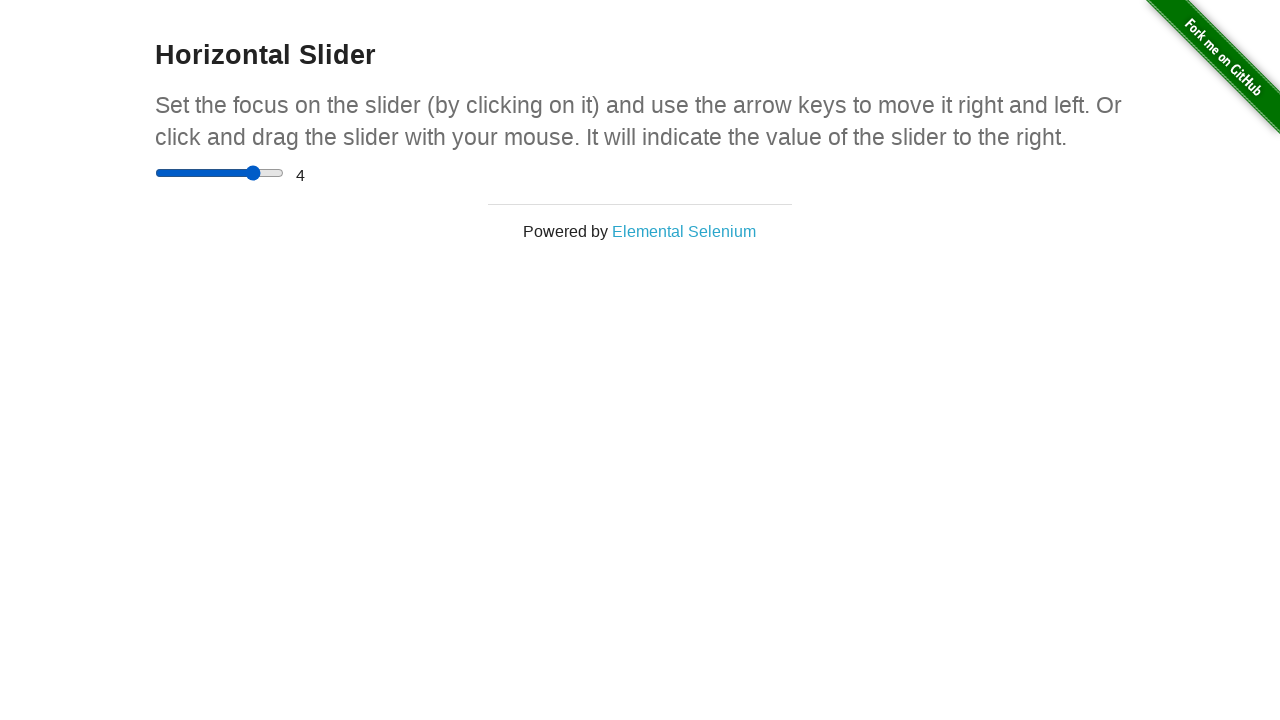

Navigated back to previous page
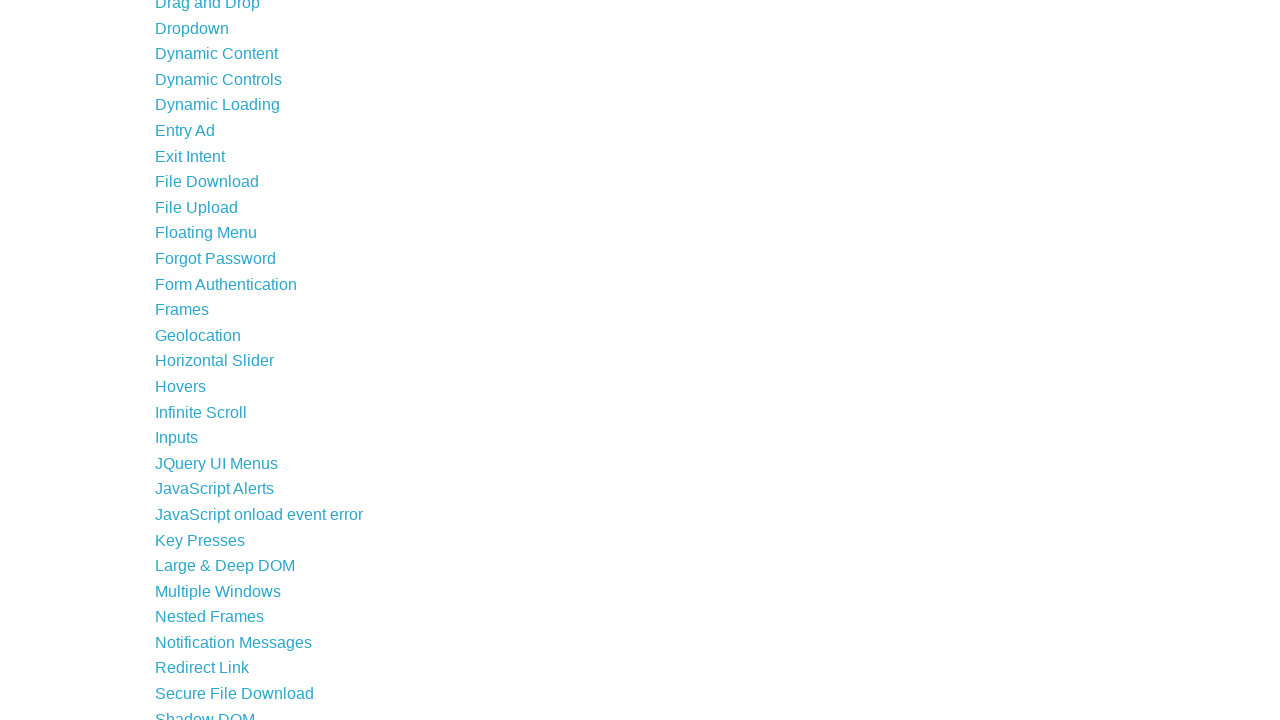

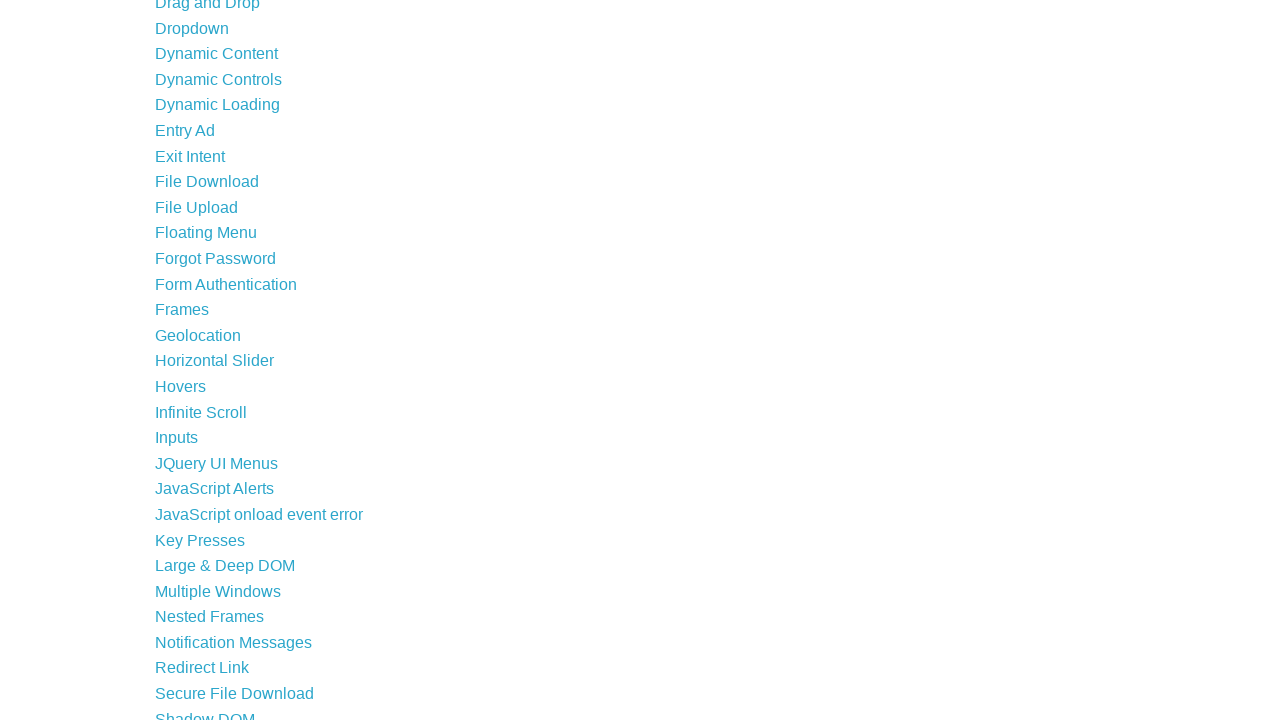